Tests JavaScript prompt alert handling by clicking a button to trigger a prompt, entering text into the prompt, and accepting it.

Starting URL: https://v1.training-support.net/selenium/javascript-alerts

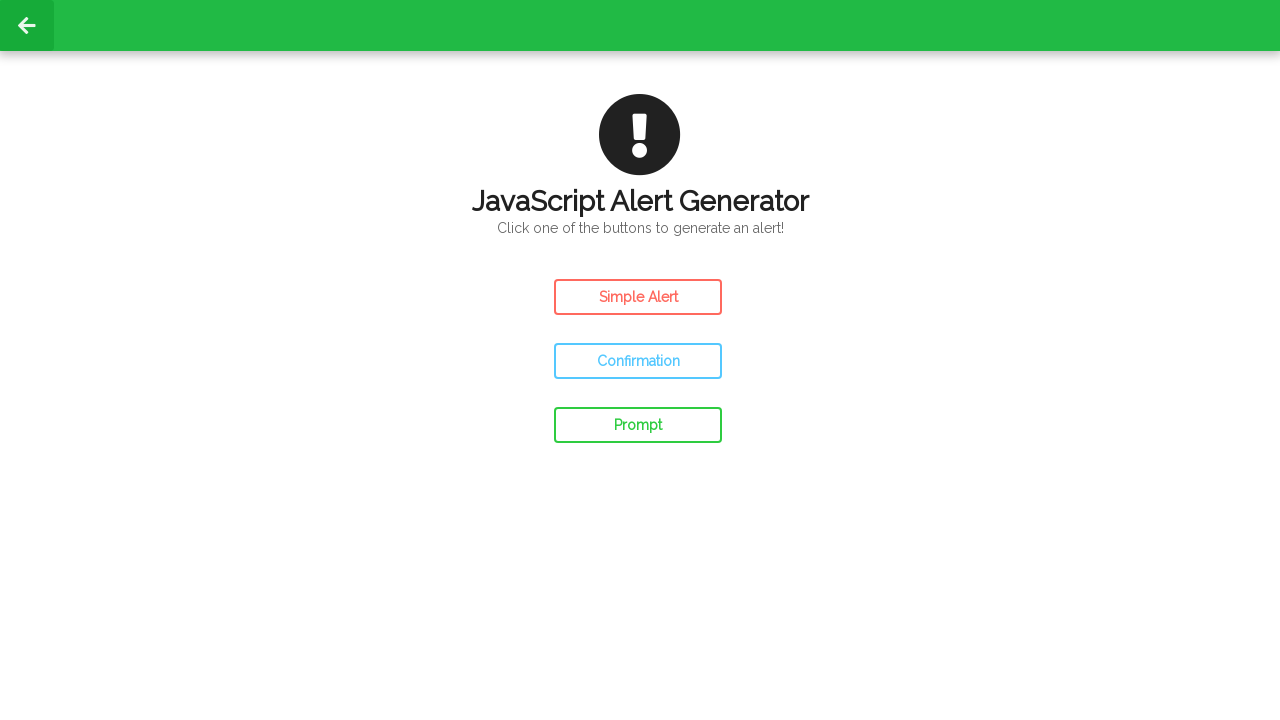

Set up dialog handler to accept prompt with text 'Awesome!'
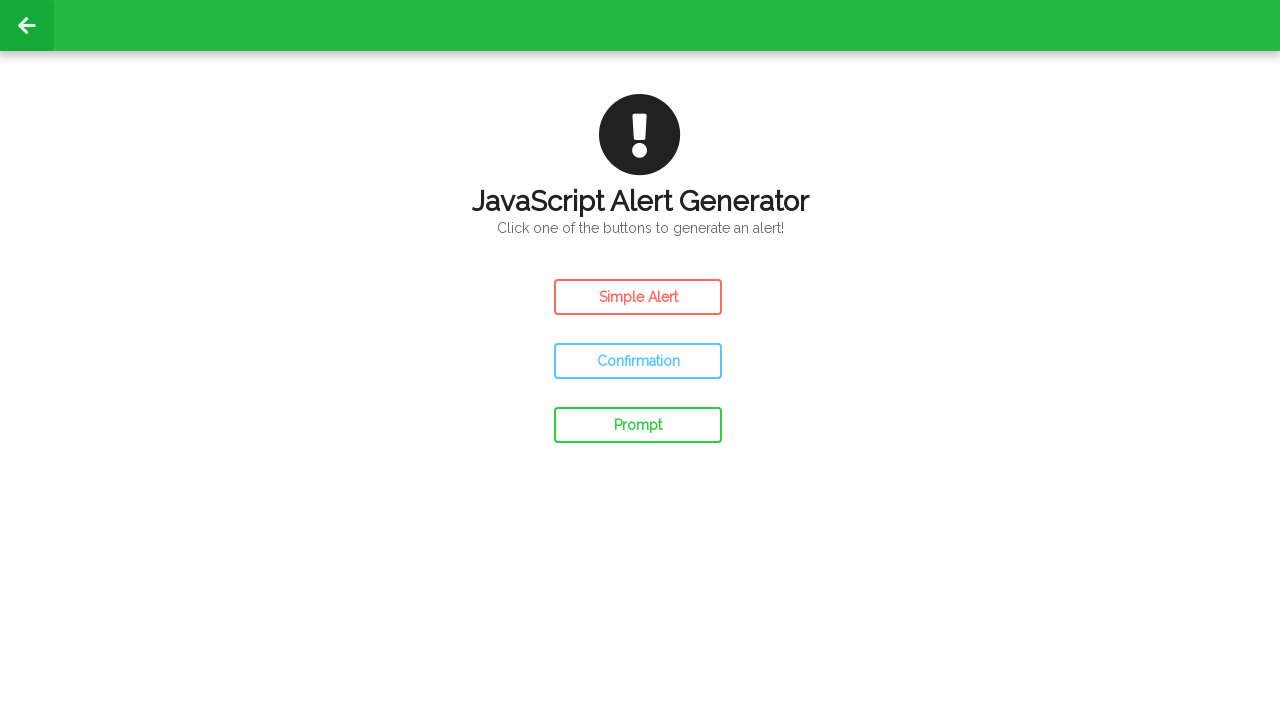

Clicked prompt button to trigger JavaScript prompt dialog at (638, 425) on #prompt
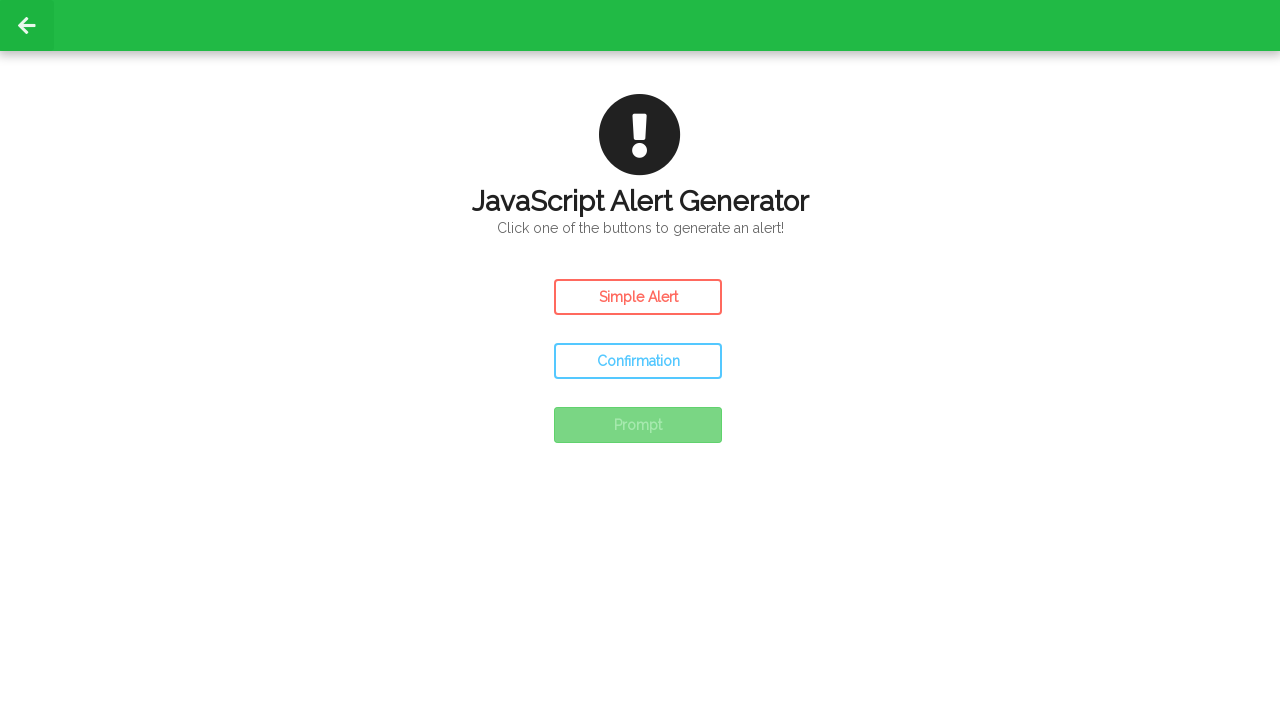

Waited for dialog interaction to complete
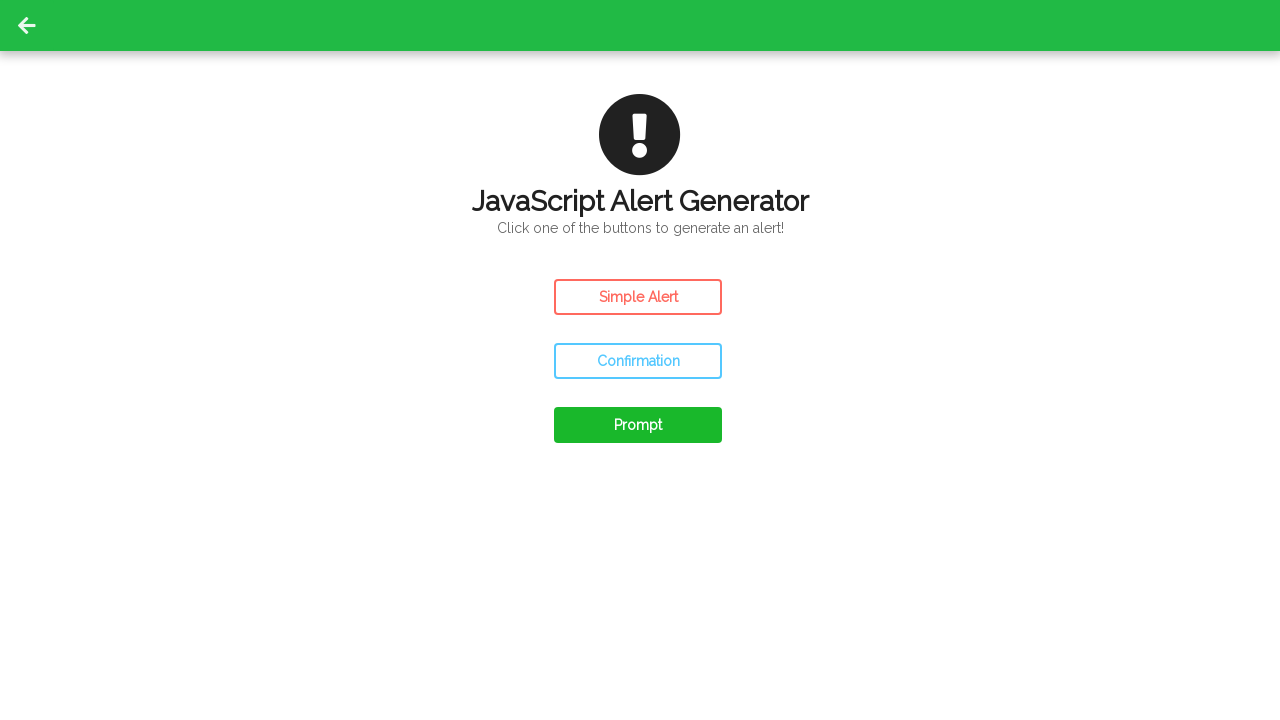

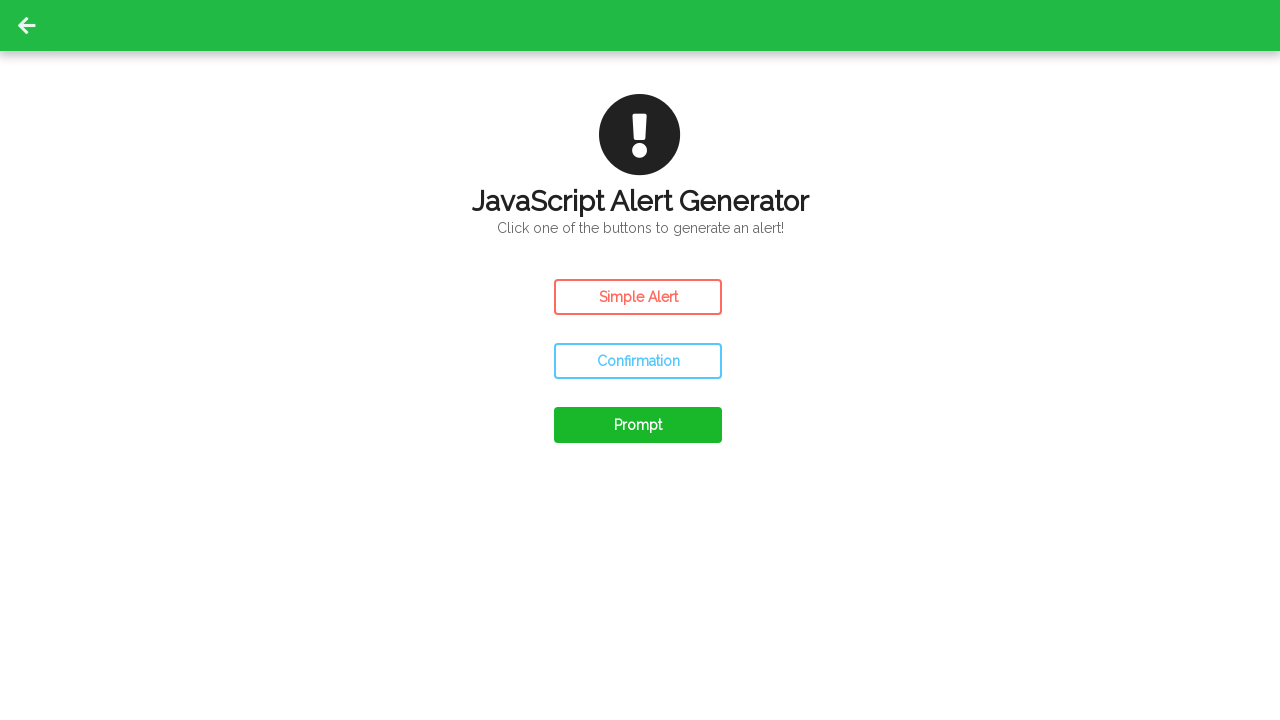